Tests static dropdown selection functionality by selecting options using different methods (by index, value, and visible text)

Starting URL: https://rahulshettyacademy.com/dropdownsPractise/

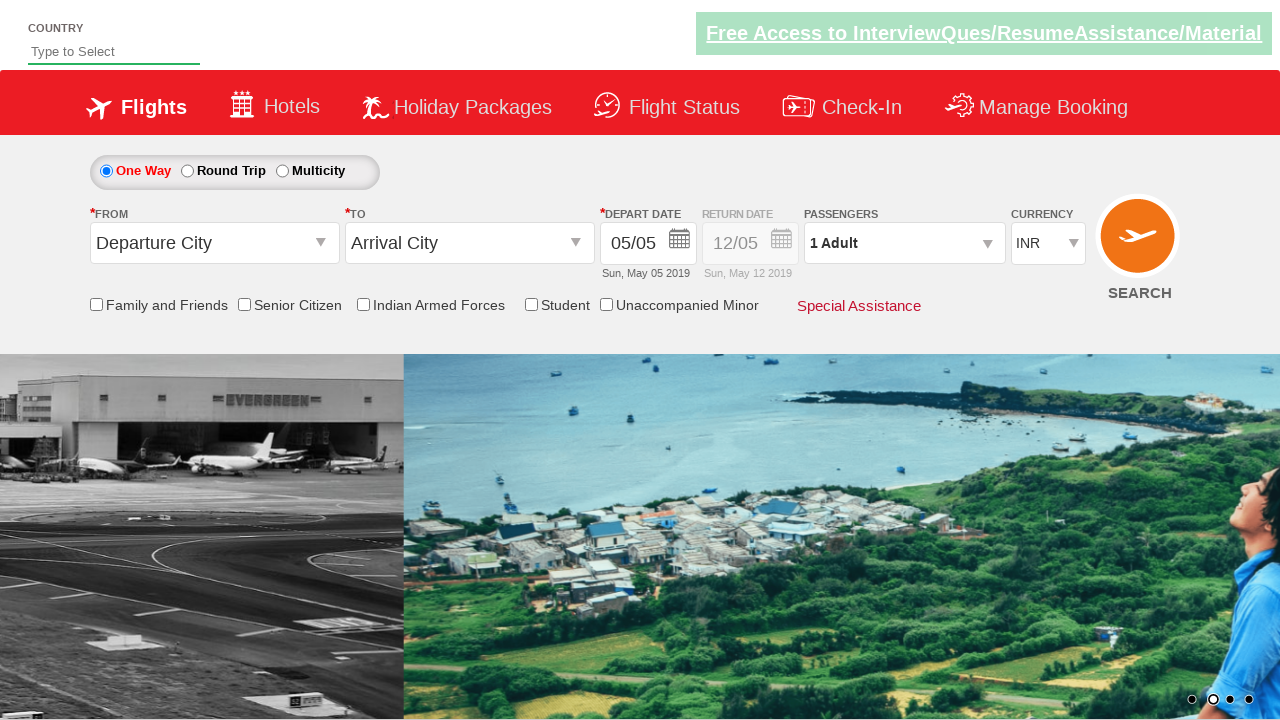

Located currency dropdown element
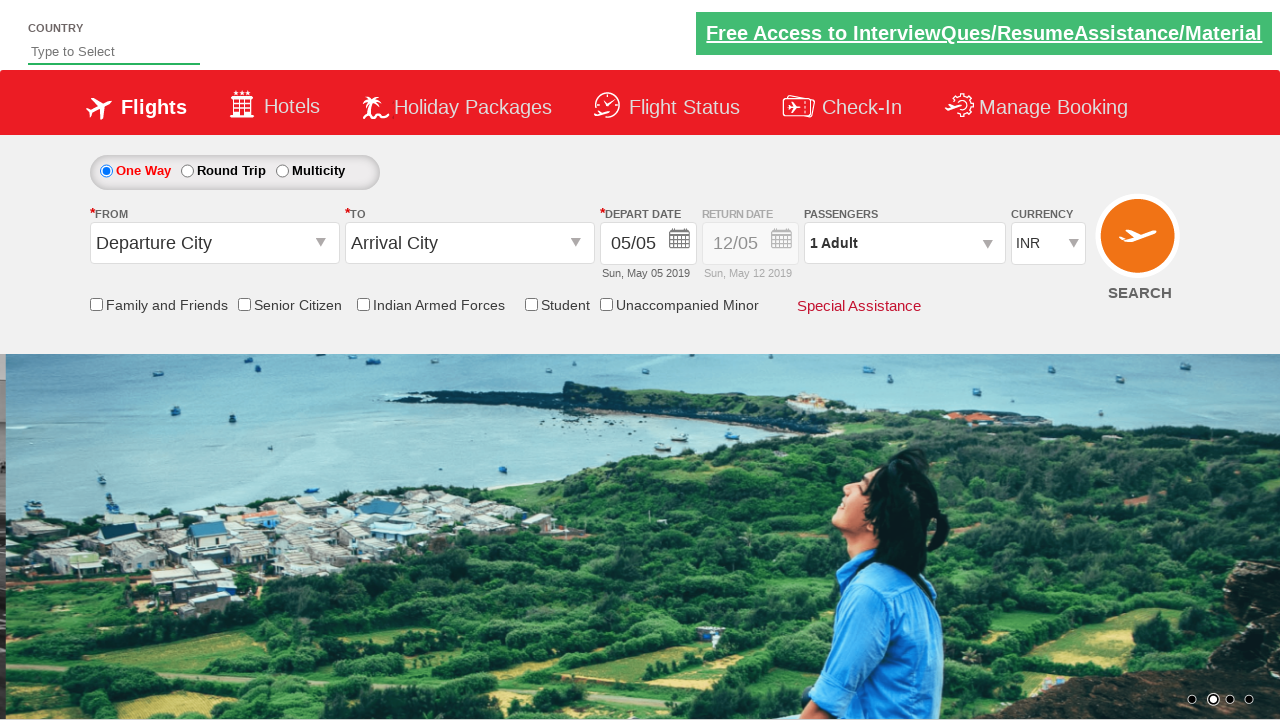

Selected 4th option in dropdown by index on #ctl00_mainContent_DropDownListCurrency
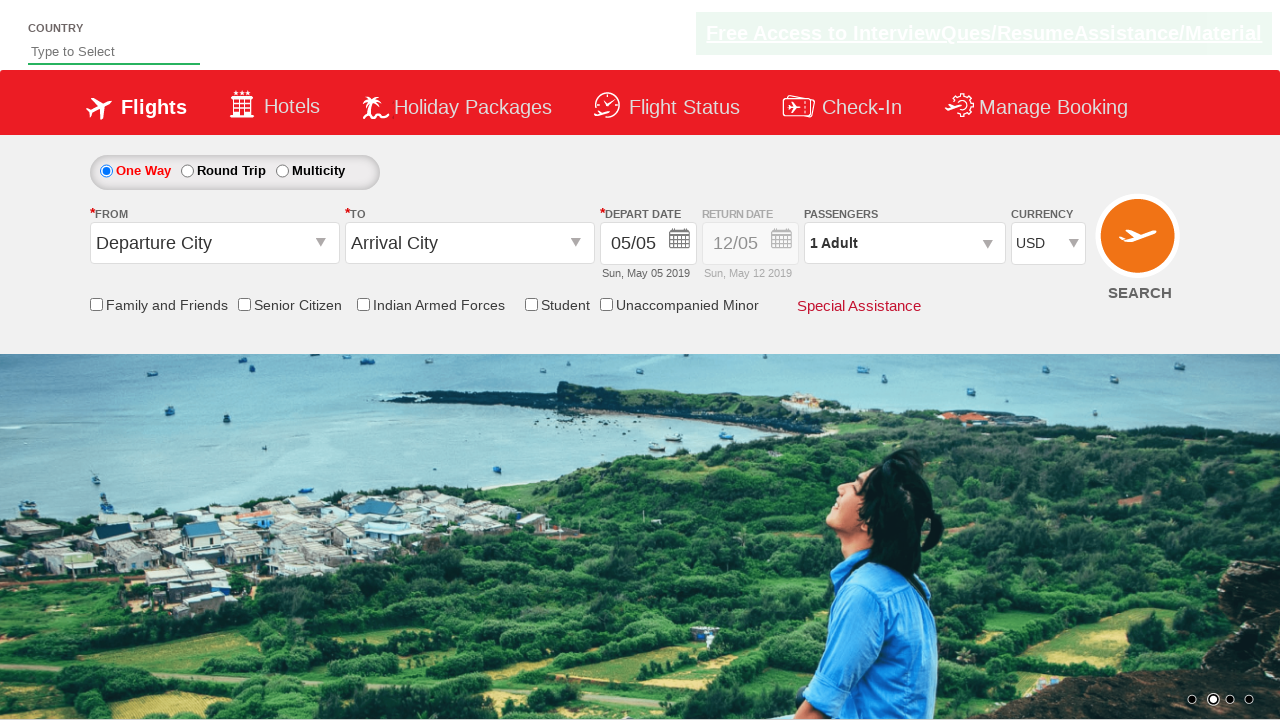

Selected AED option by value on #ctl00_mainContent_DropDownListCurrency
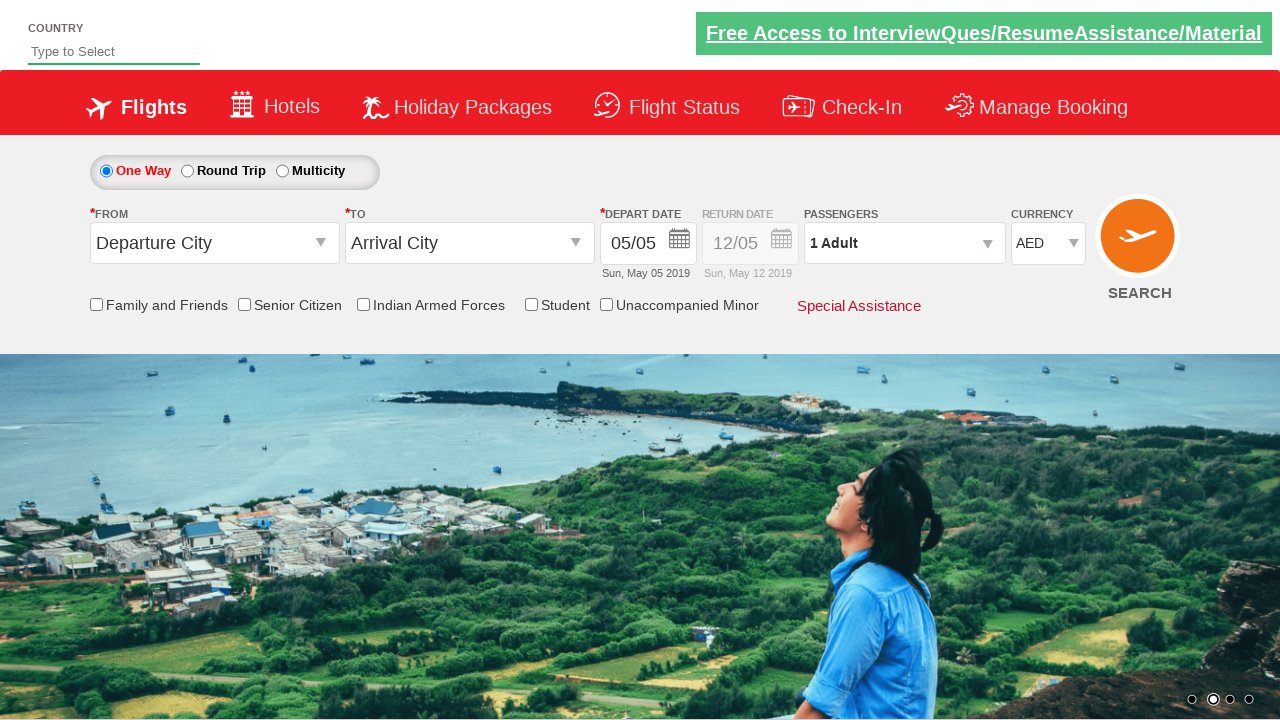

Selected INR option by visible text on #ctl00_mainContent_DropDownListCurrency
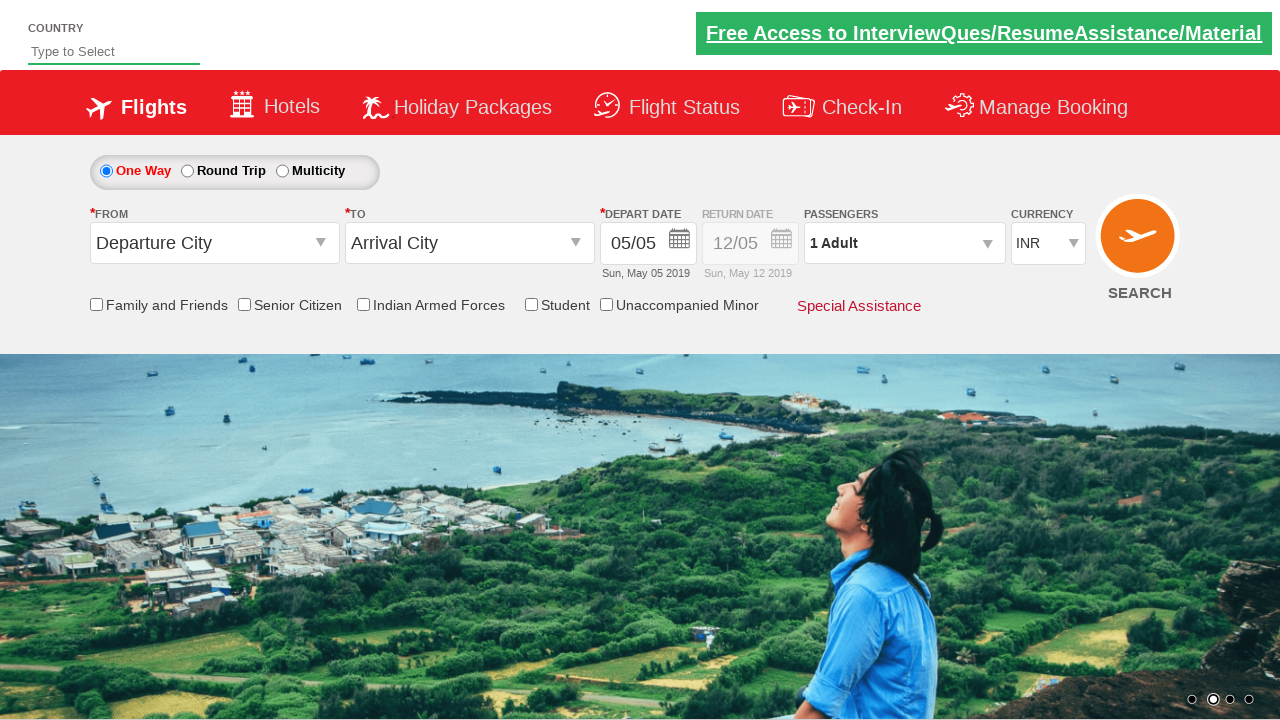

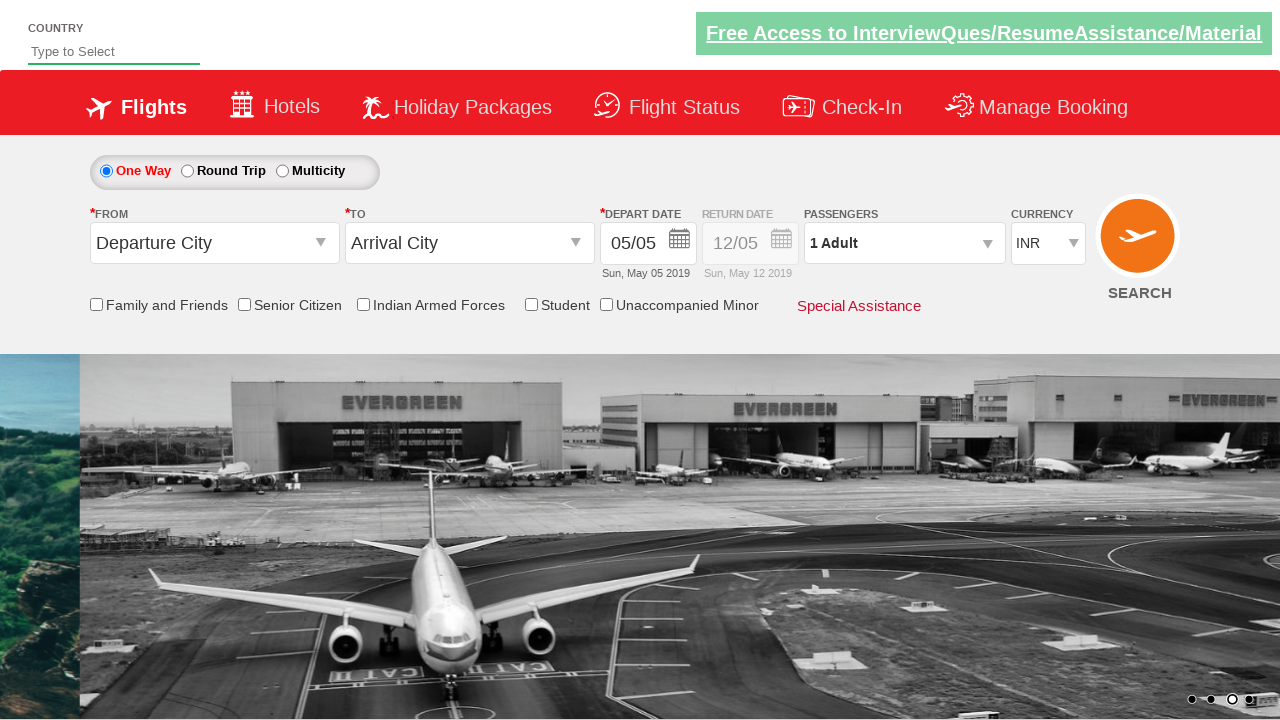